Navigates to the Real.Discount website and waits for the page to load

Starting URL: https://www.real.discount/

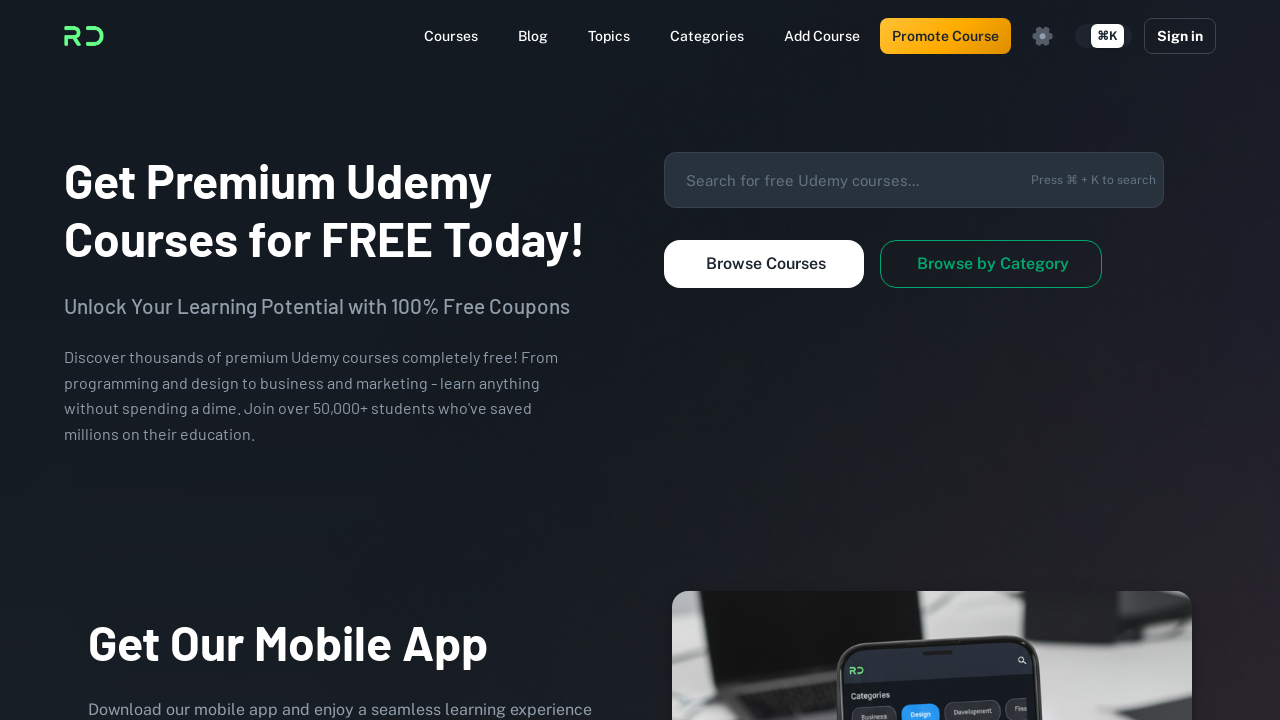

Navigated to Real.Discount website
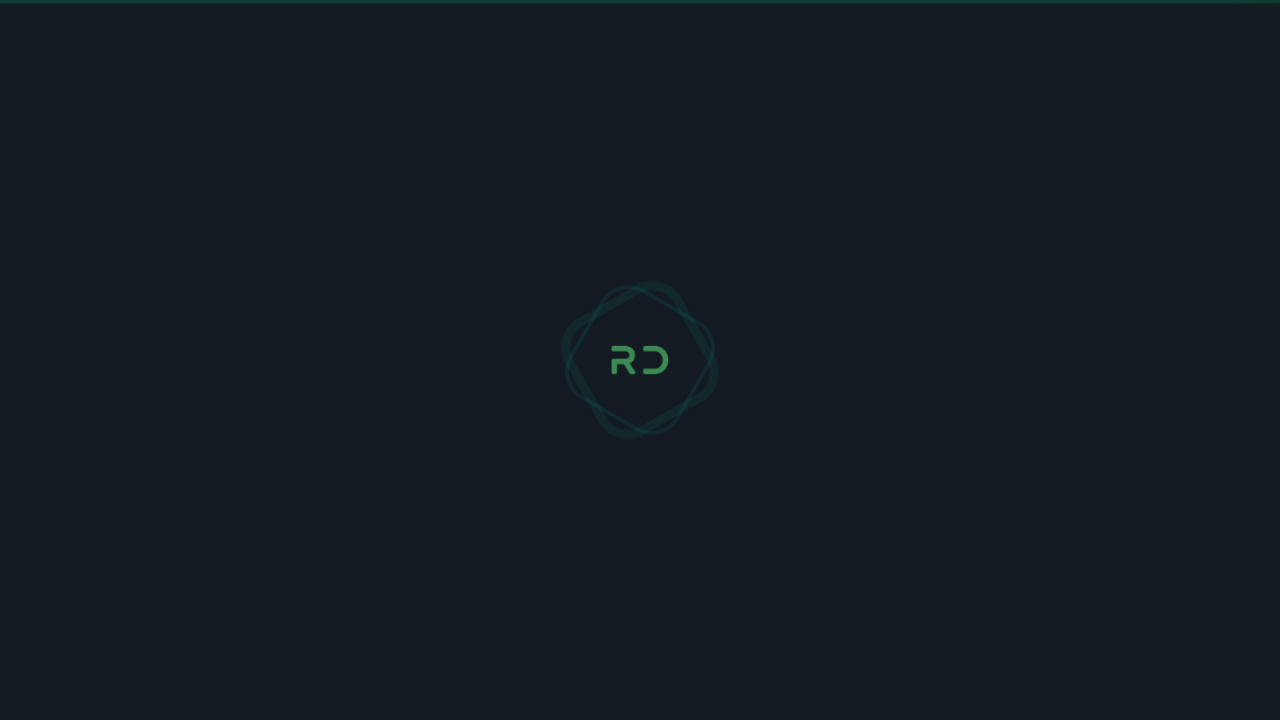

Page DOM content loaded
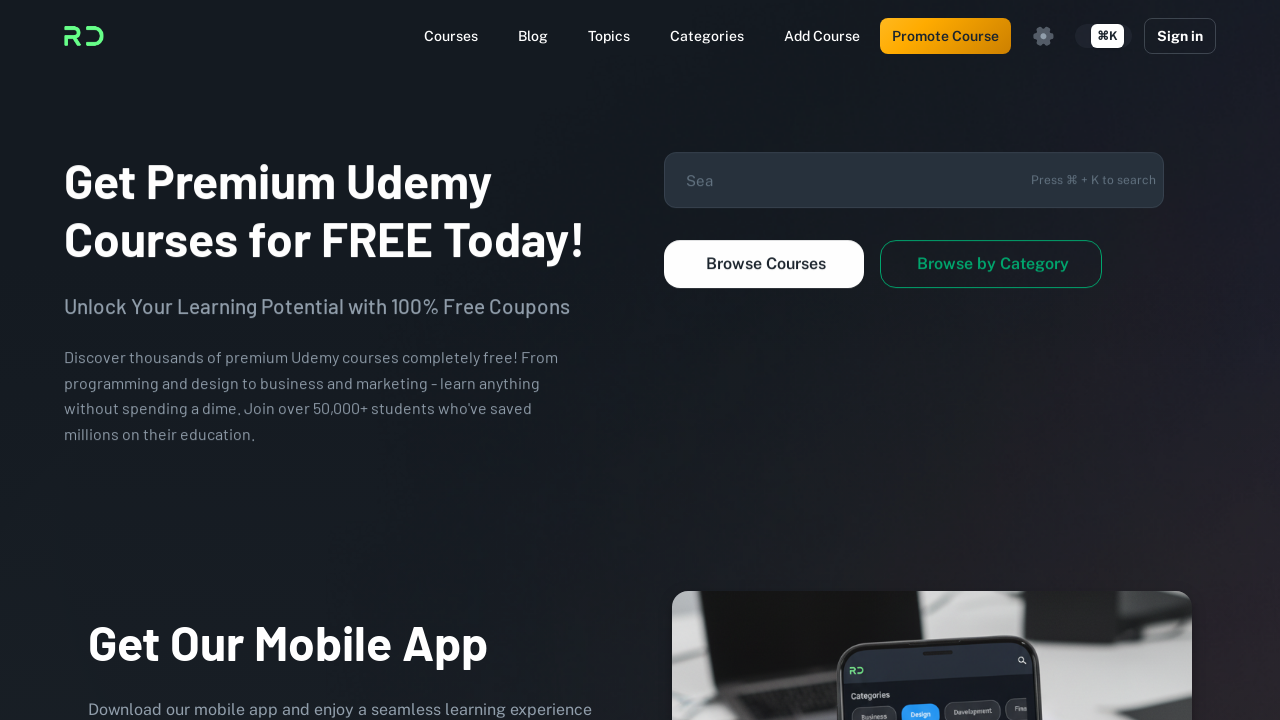

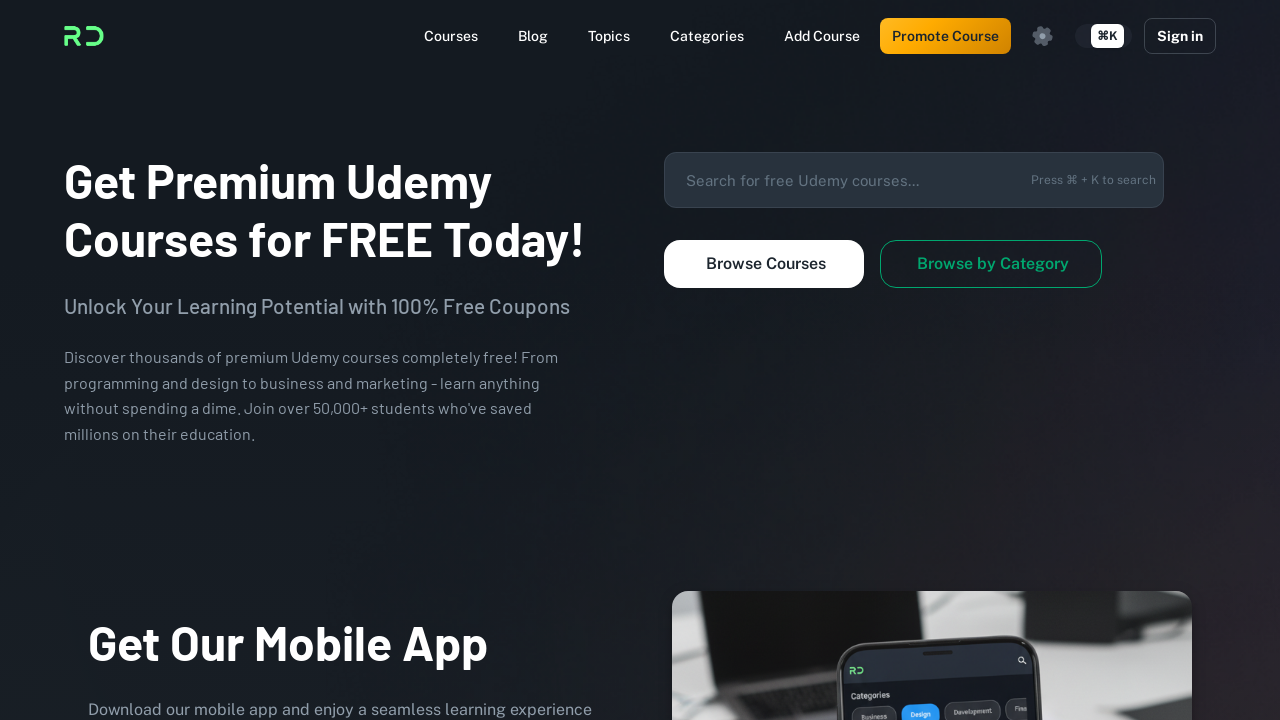